Navigates to OpenStreetMap showing Isle of Man and dismisses any banner popups by clicking close buttons

Starting URL: https://www.openstreetmap.org/#map=10/54.2066/-4.5782

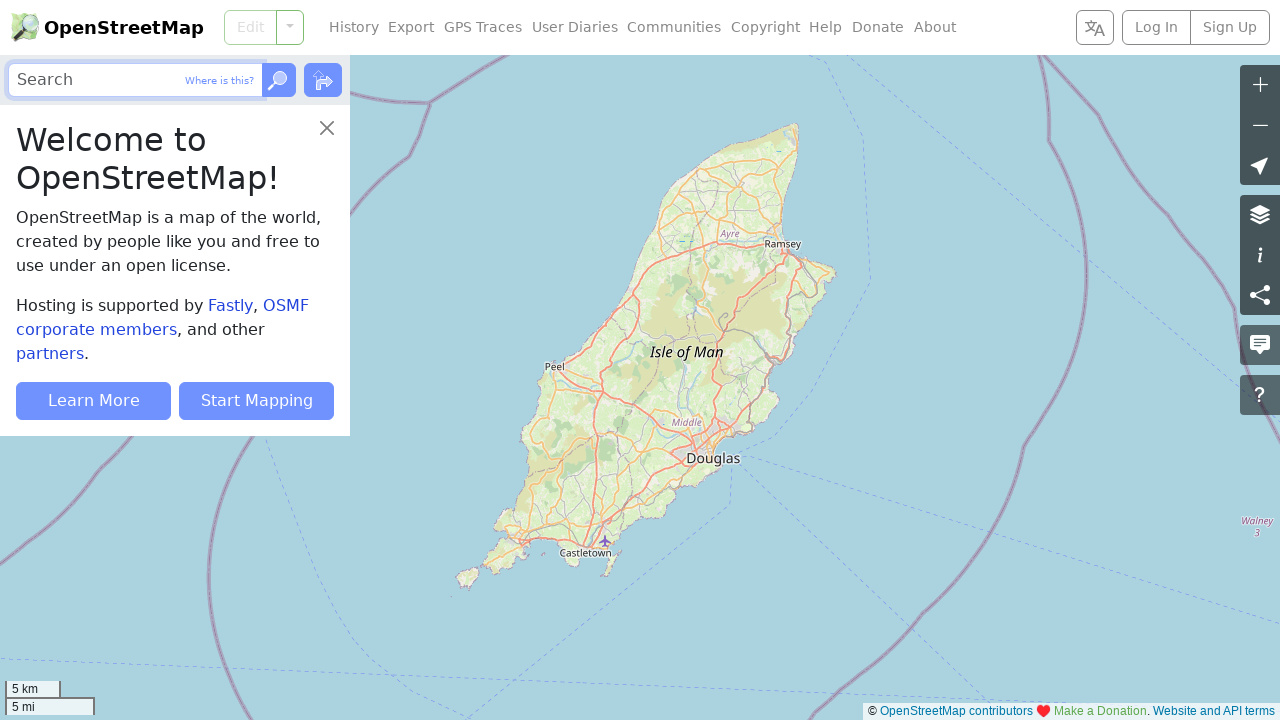

Set viewport size to 1024x768
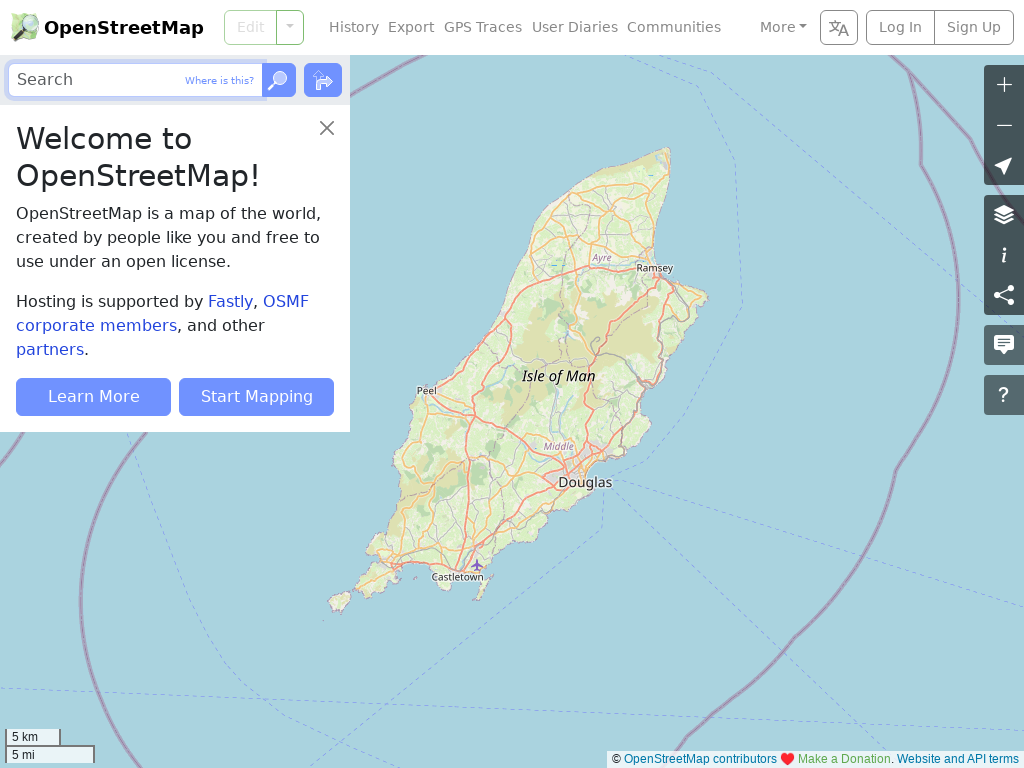

Map element loaded
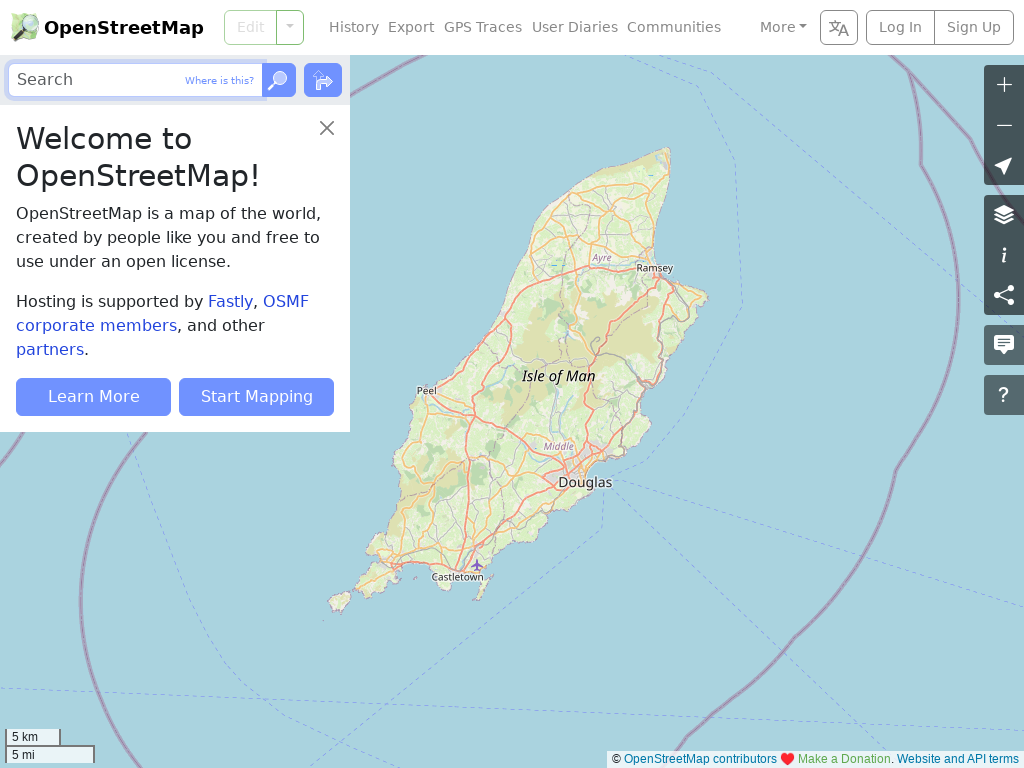

Located all close buttons for banner popups
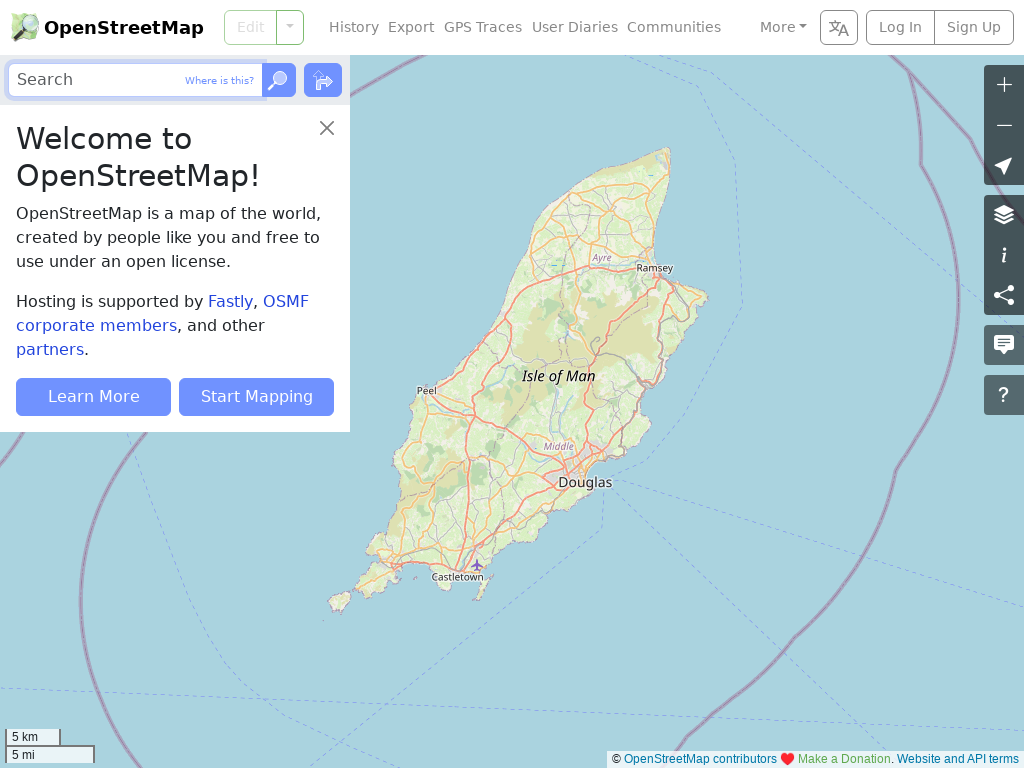

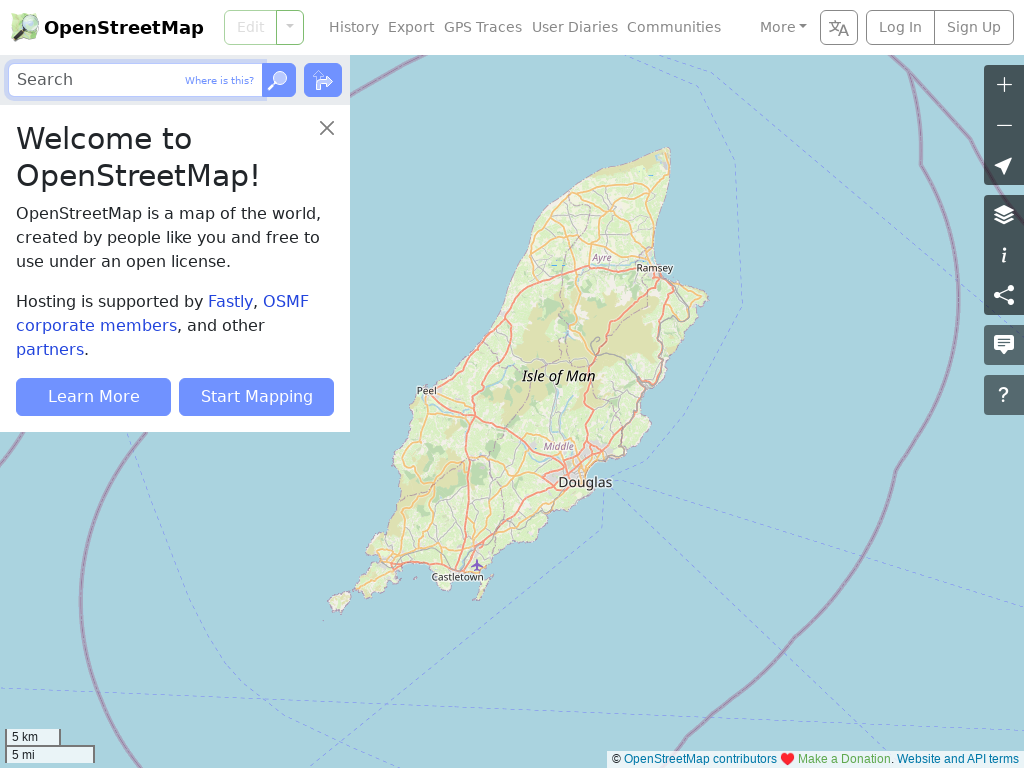